Tests vertical scrolling functionality by scrolling down 500 pixels on a page using JavaScript execution

Starting URL: http://formy-project.herokuapp.com/scroll

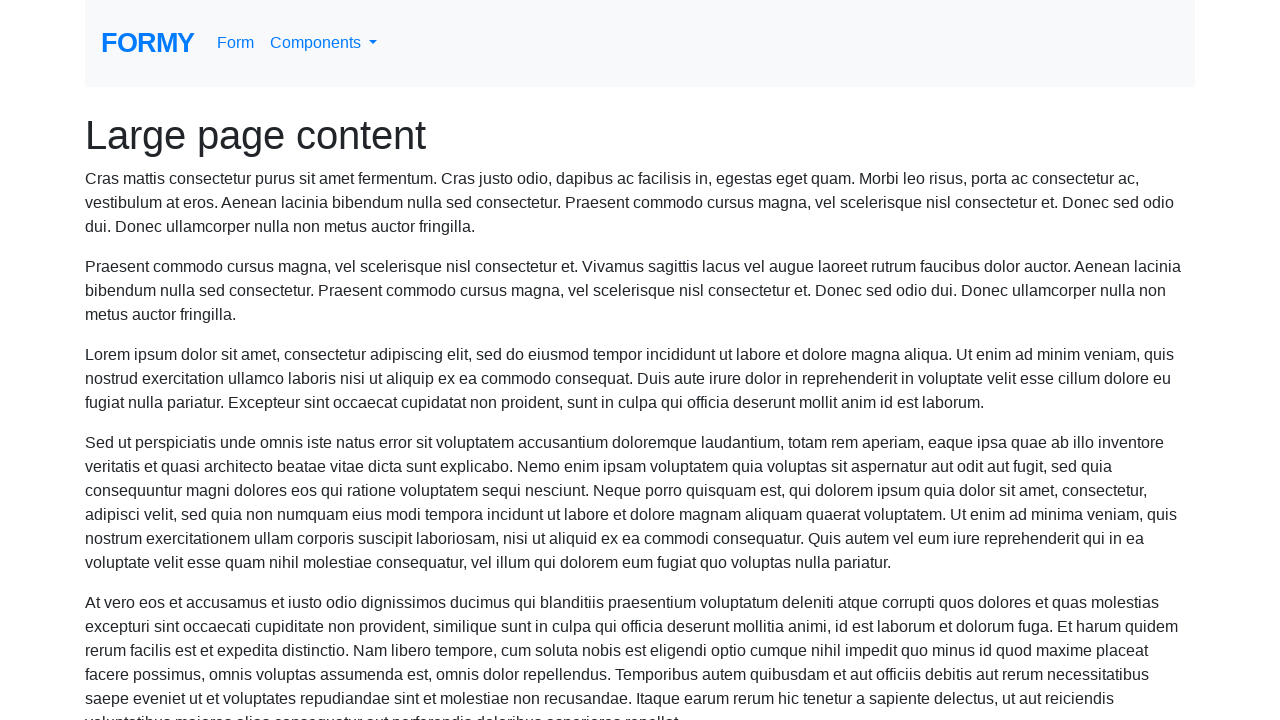

Scrolled down 500 pixels vertically using JavaScript
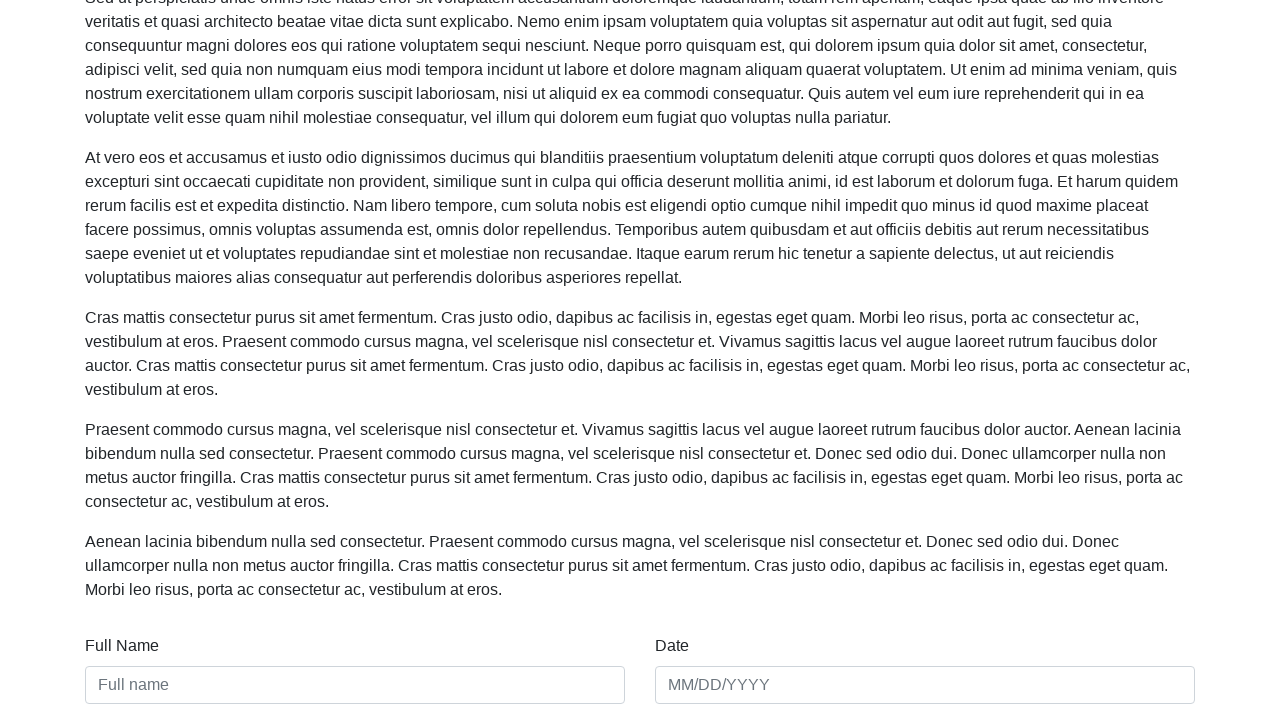

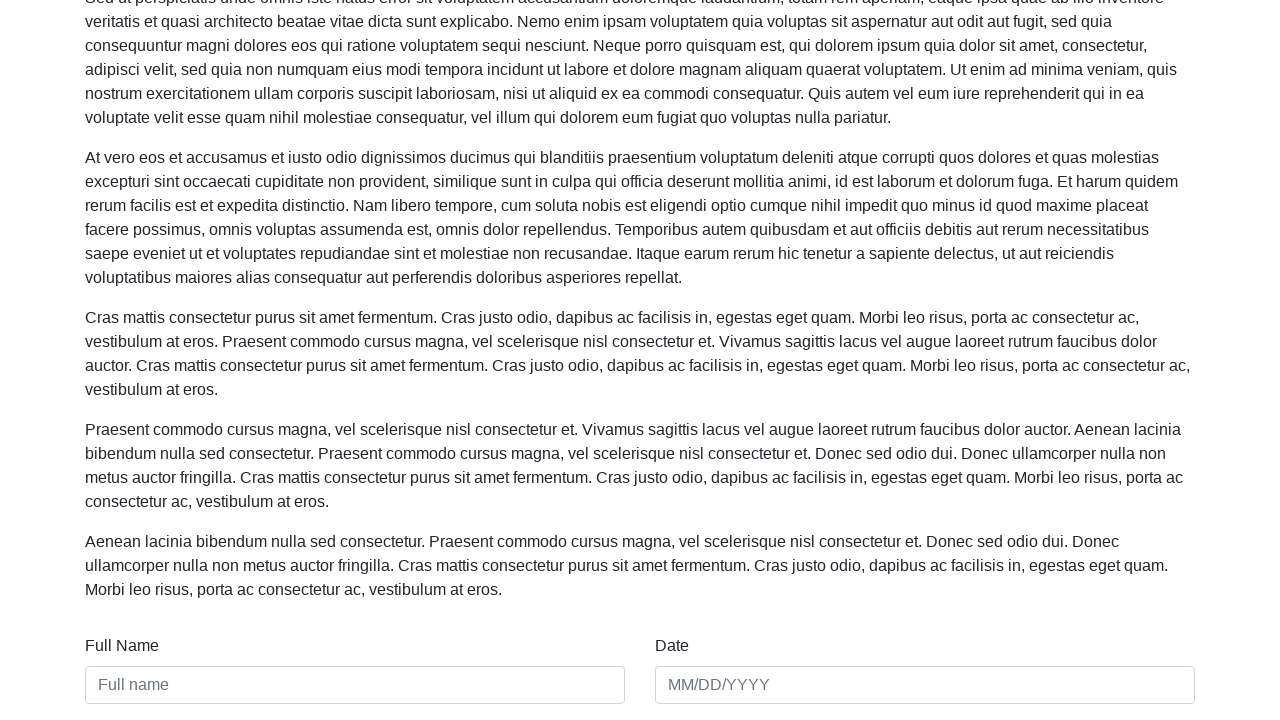